Tests clicking a button with a specific class attribute and handling alert dialogs that appear, repeating the action 3 times

Starting URL: http://uitestingplayground.com/classattr

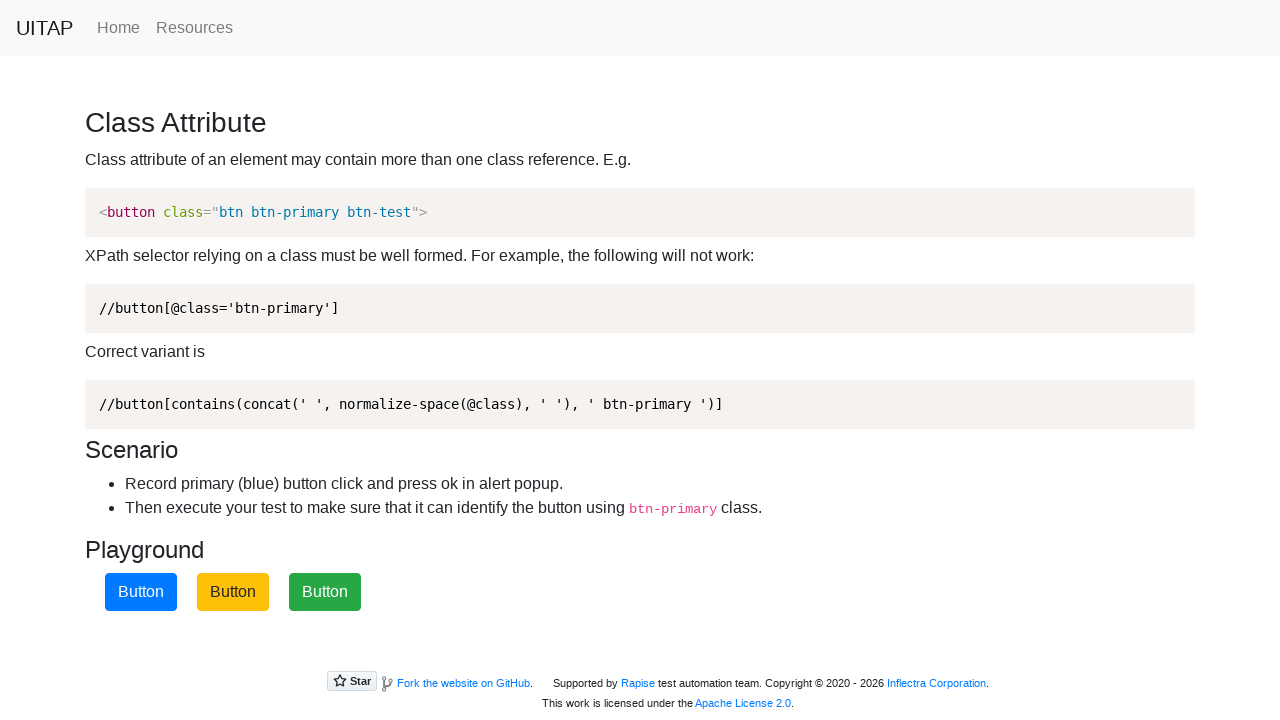

Clicked the blue button with btn-primary class at (141, 592) on xpath=//button[contains(concat(' ', normalize-space(@class), ' '), ' btn-primary
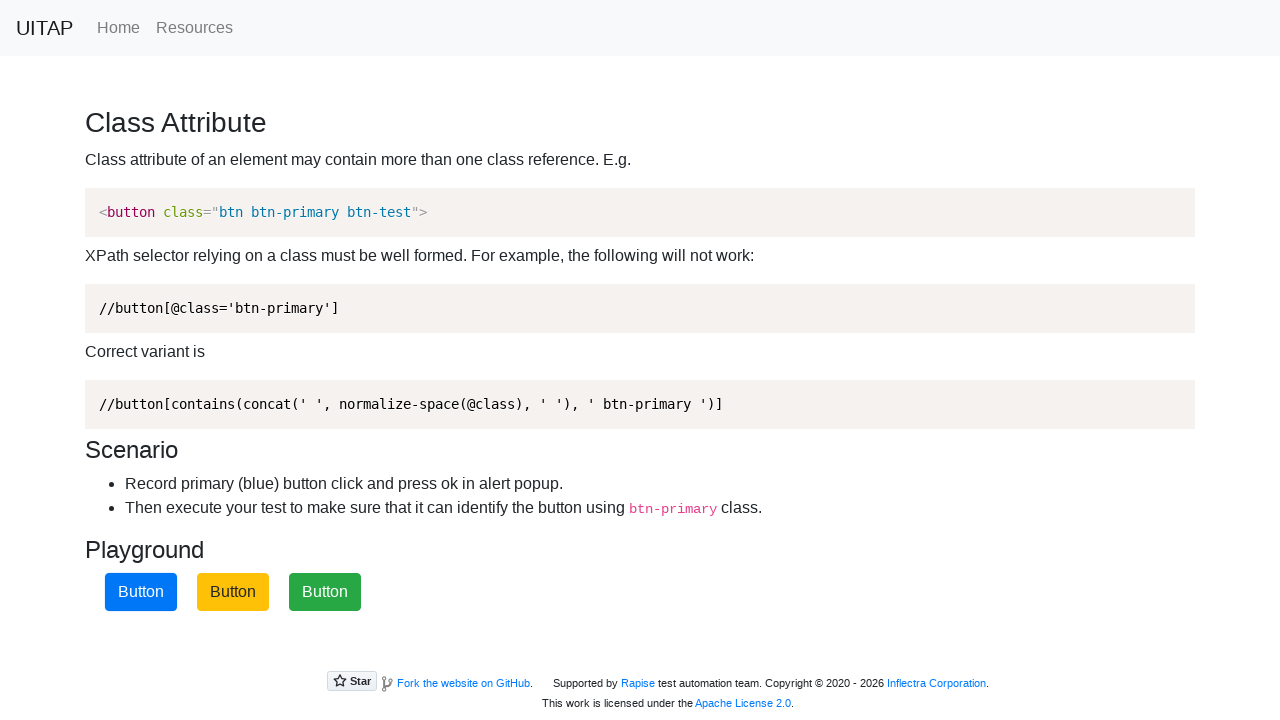

Set up alert dialog handler to accept alerts
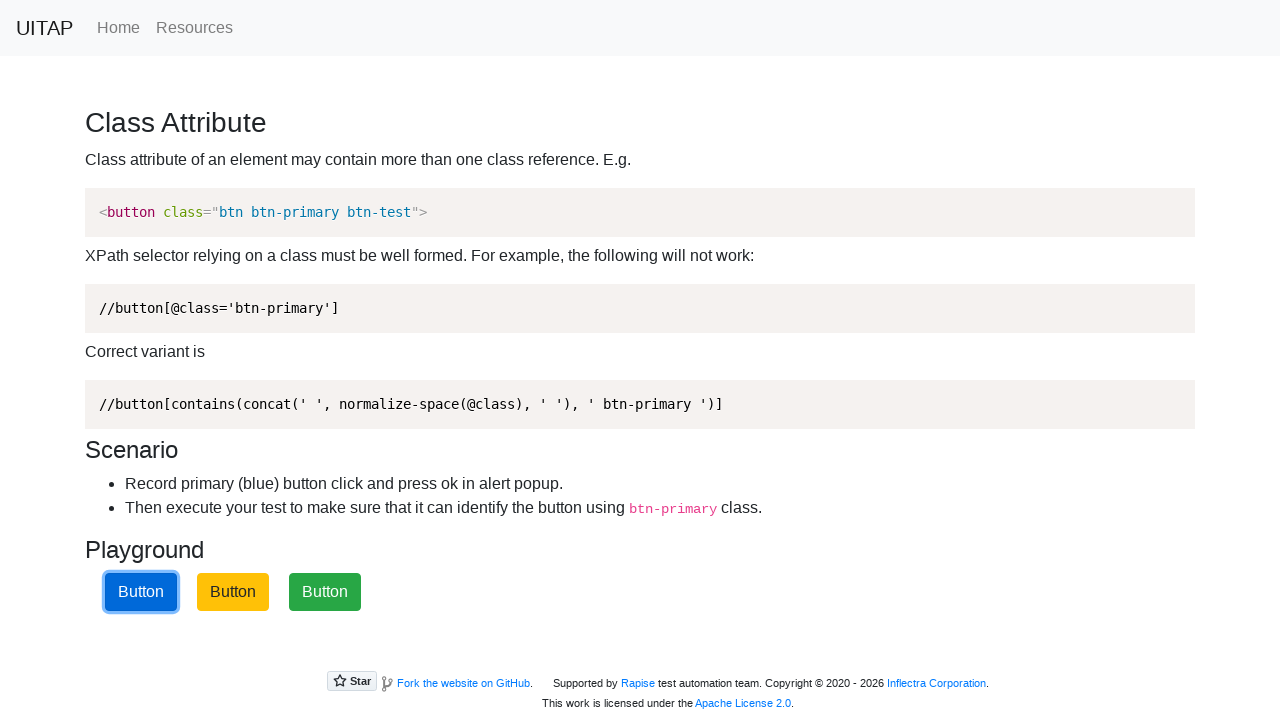

Clicked the blue button with btn-primary class at (141, 592) on xpath=//button[contains(concat(' ', normalize-space(@class), ' '), ' btn-primary
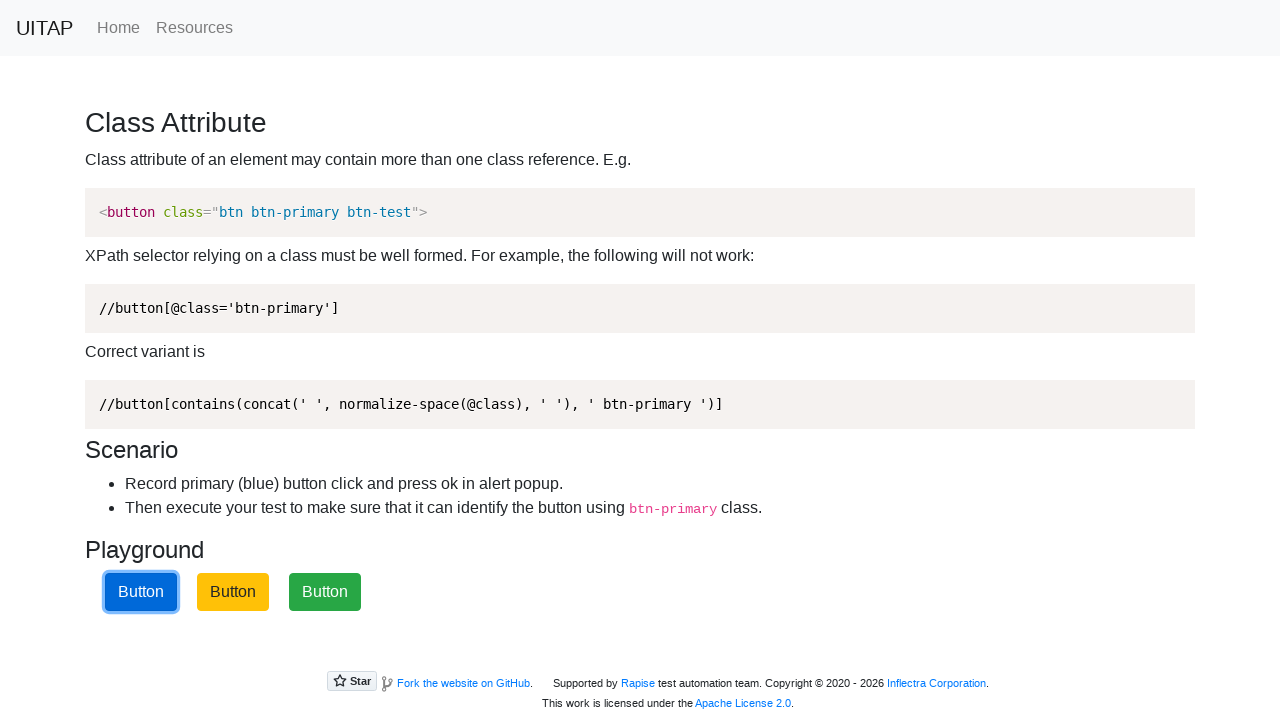

Set up alert dialog handler to accept alerts
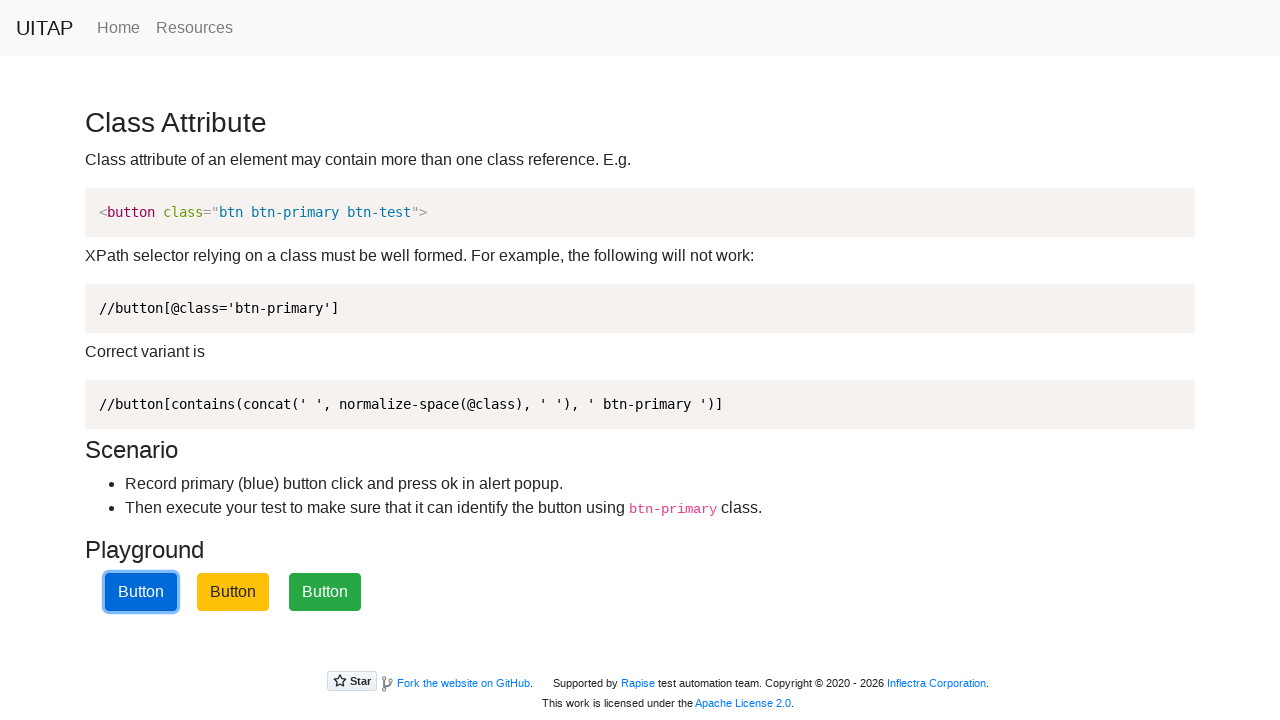

Clicked the blue button with btn-primary class at (141, 592) on xpath=//button[contains(concat(' ', normalize-space(@class), ' '), ' btn-primary
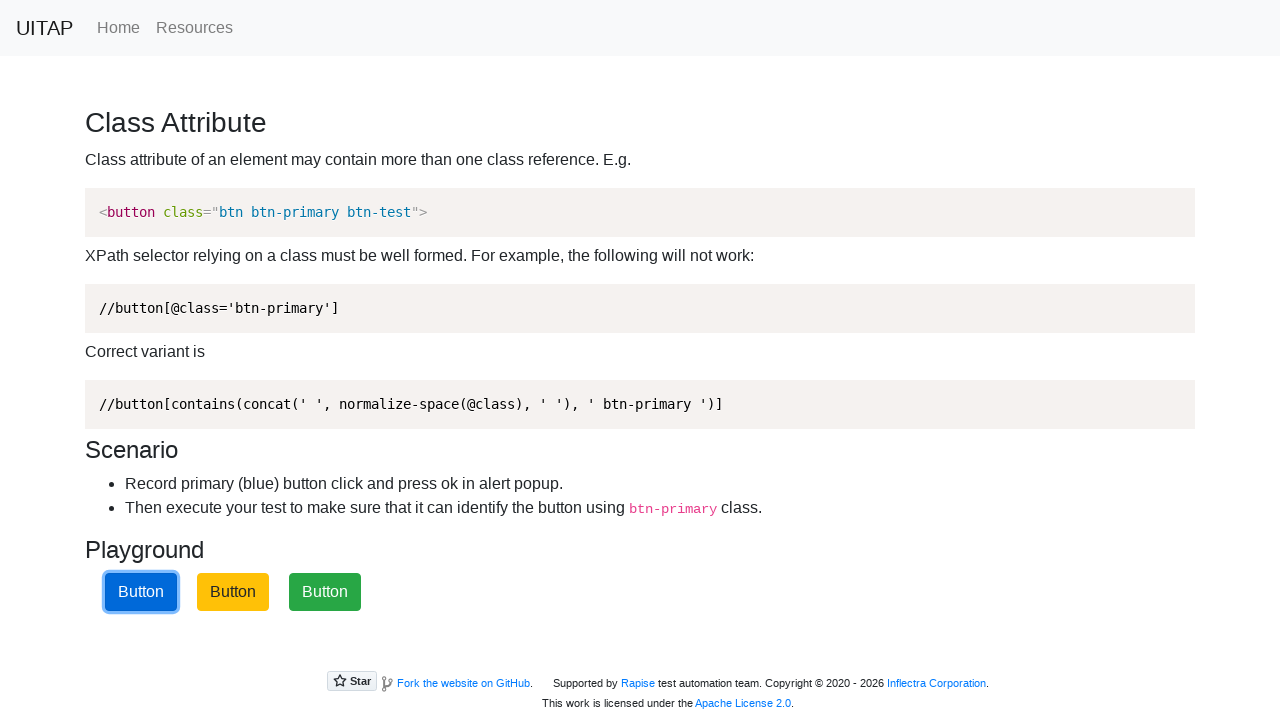

Set up alert dialog handler to accept alerts
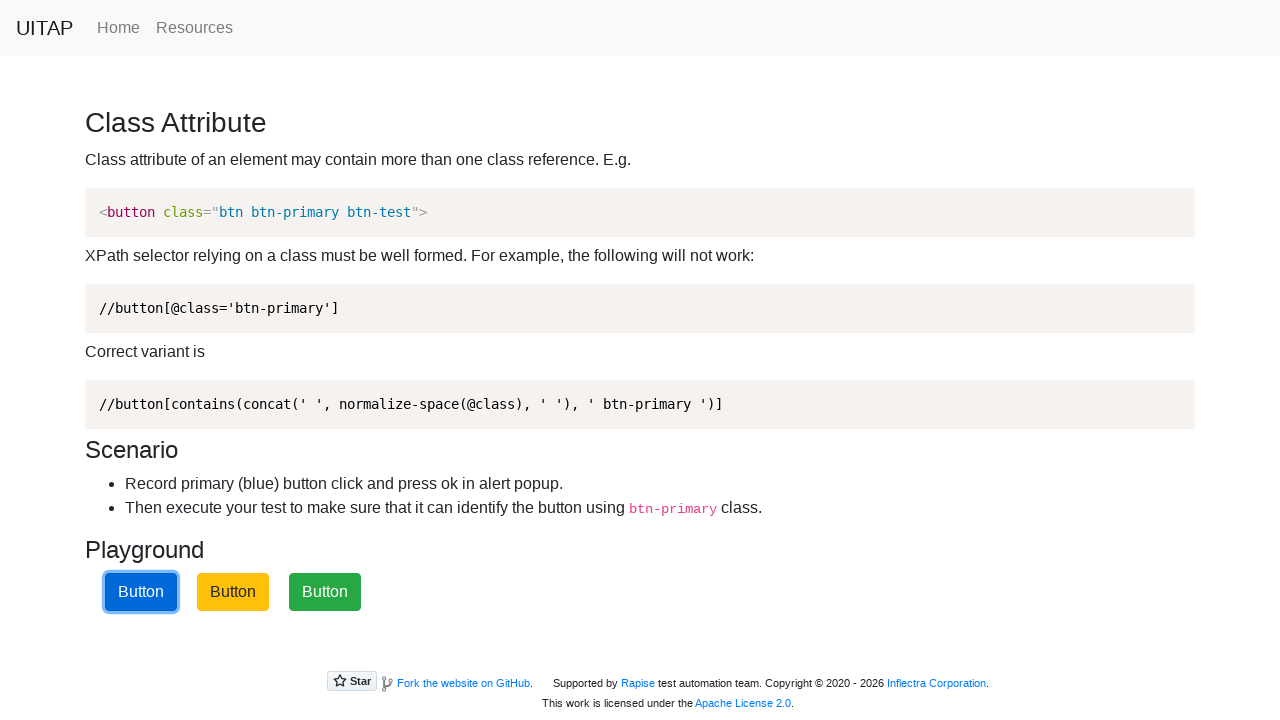

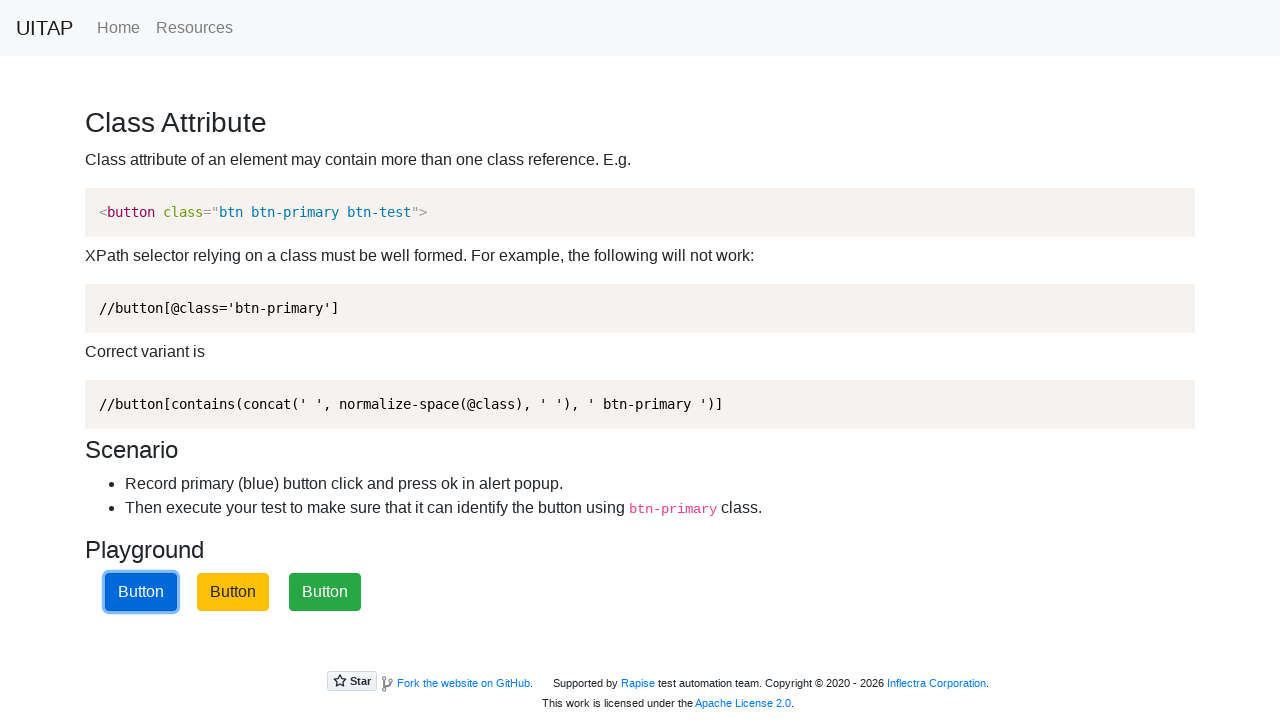